Automates an e-commerce order flow by selecting multiple vegetables, adding them to cart with increased quantities, and applying a promo code at checkout

Starting URL: https://rahulshettyacademy.com/seleniumPractise/#/

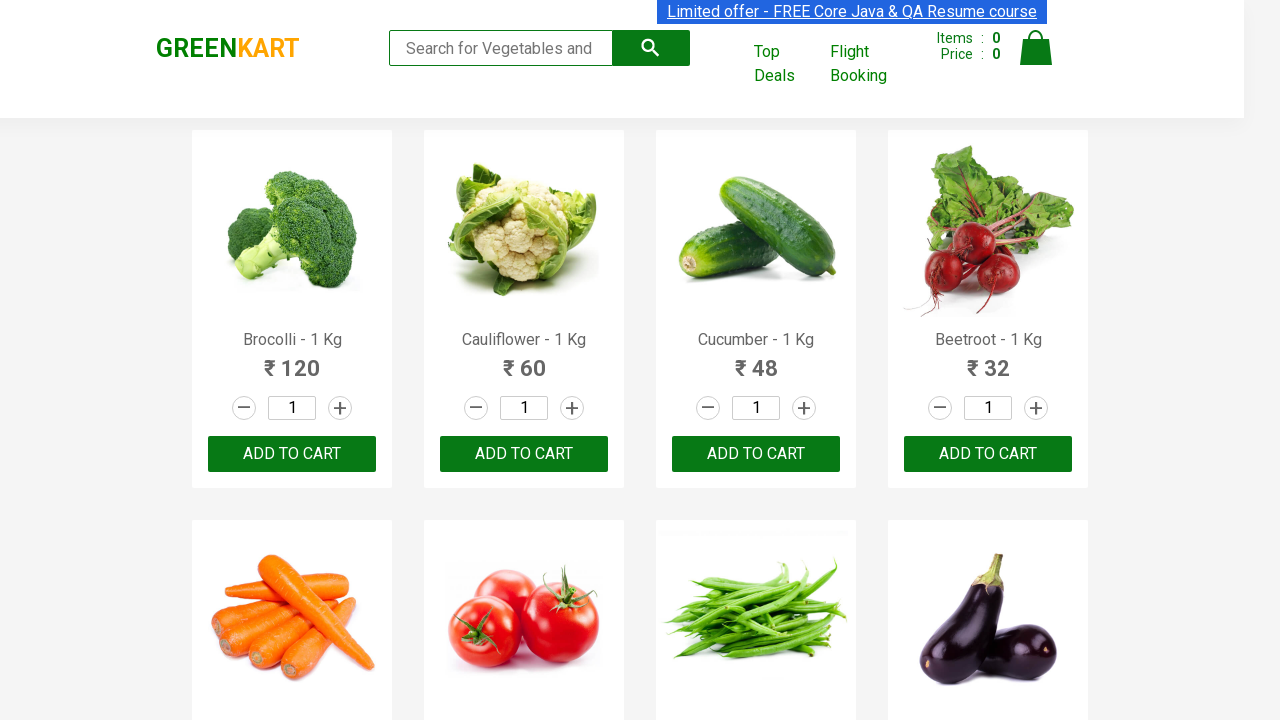

Waited for product list to load
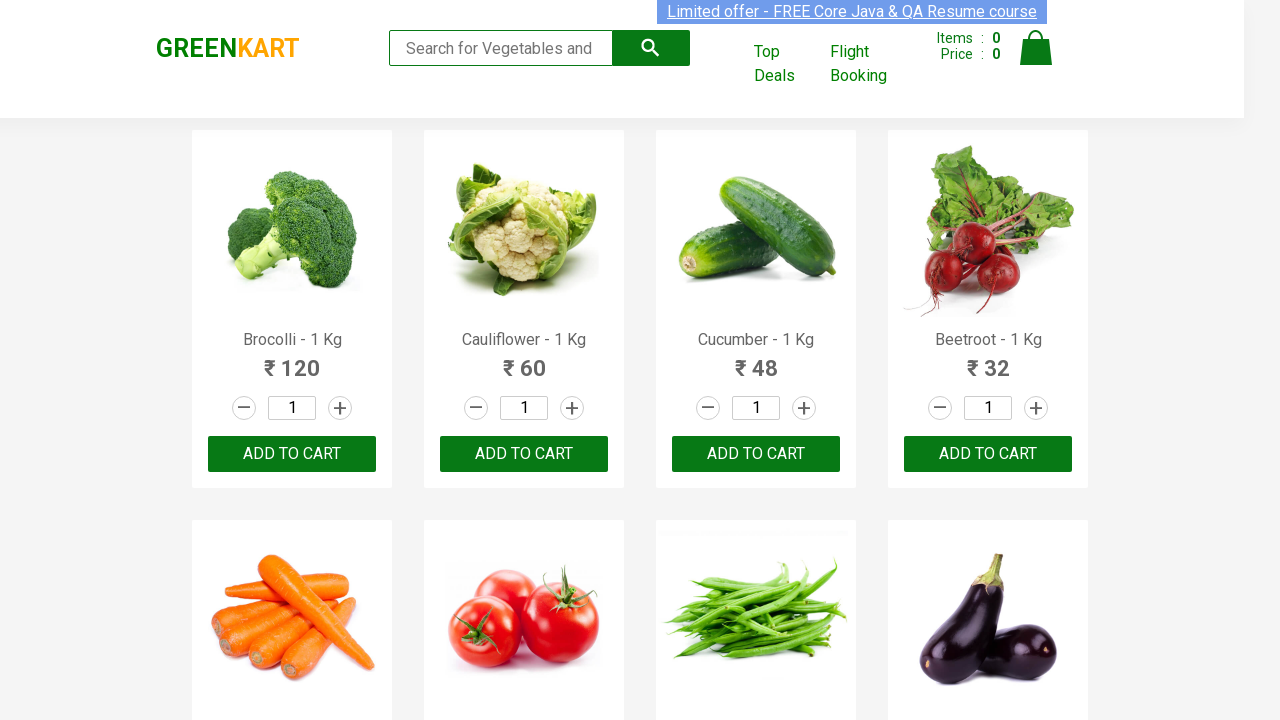

Retrieved all product elements from page
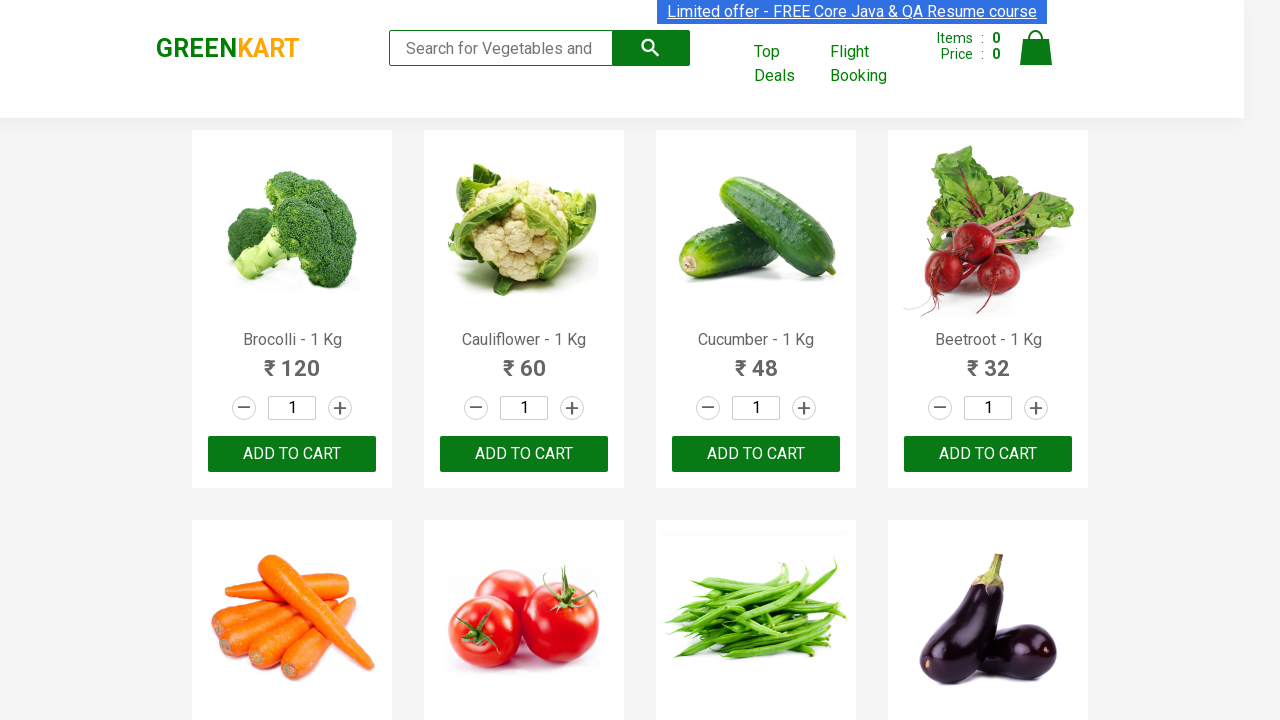

Incremented quantity for Cucumber at (804, 408) on .increment >> nth=2
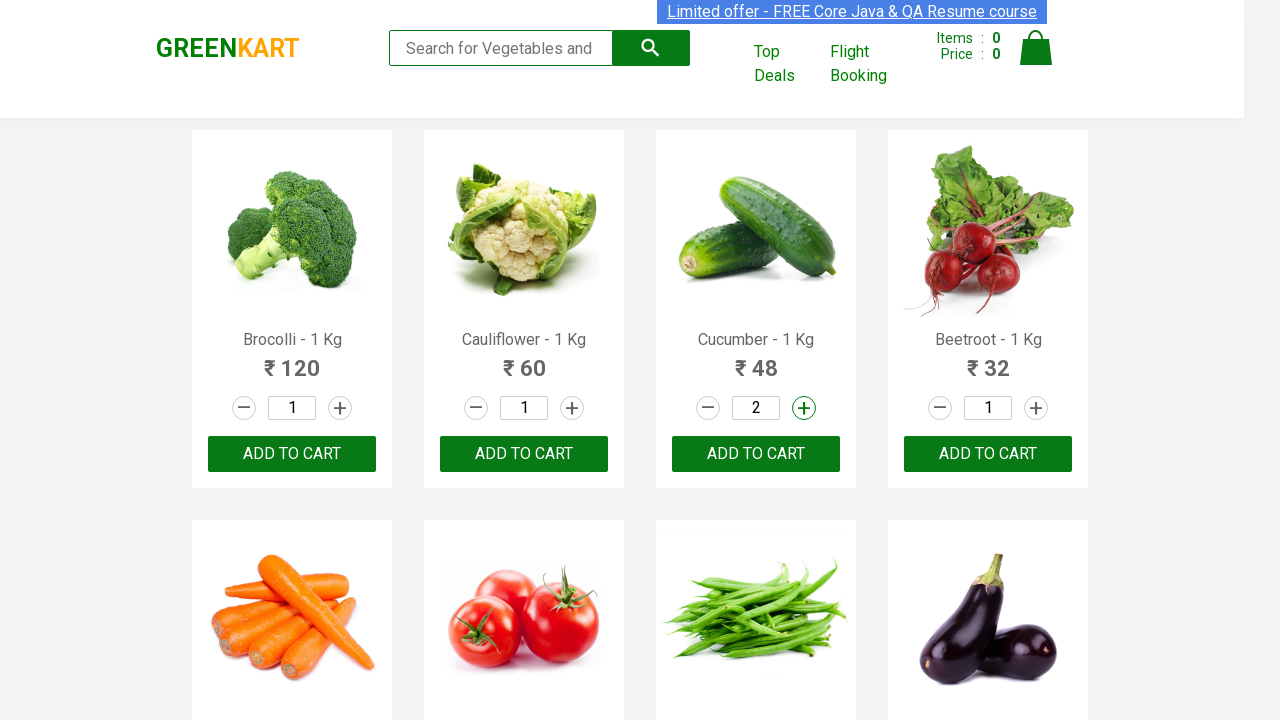

Incremented quantity for Cucumber at (804, 408) on .increment >> nth=2
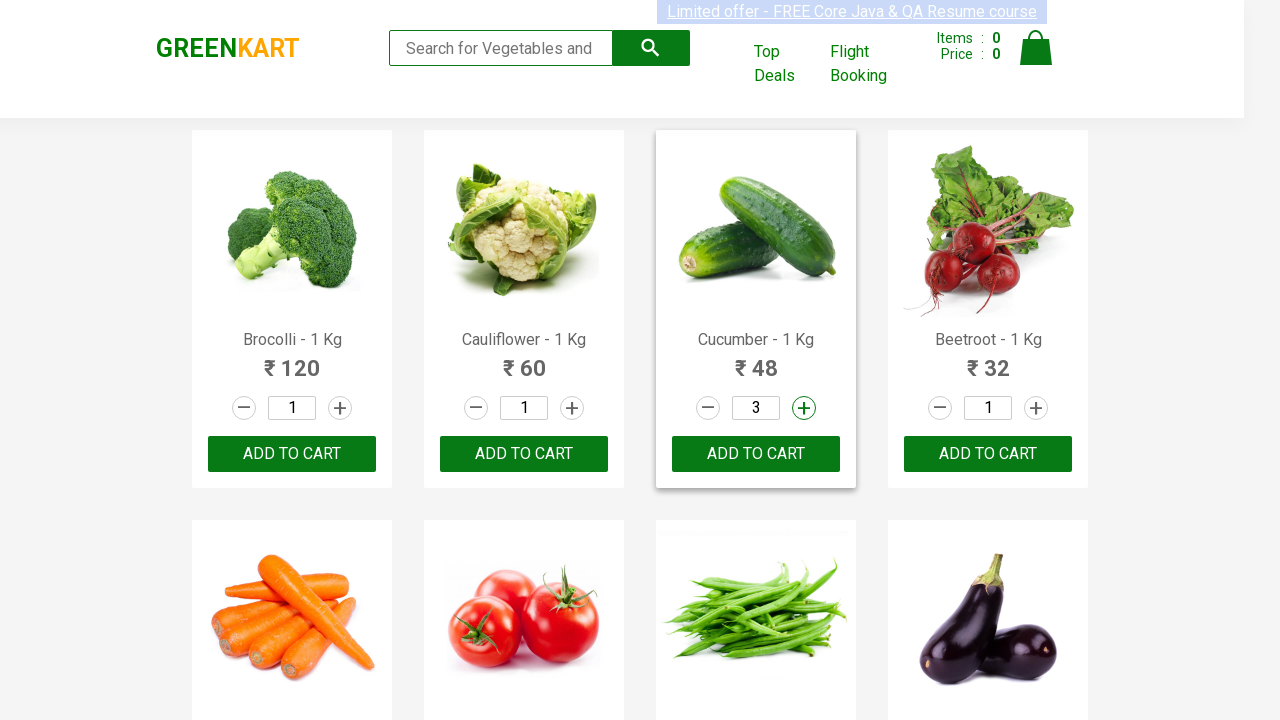

Incremented quantity for Cucumber at (804, 408) on .increment >> nth=2
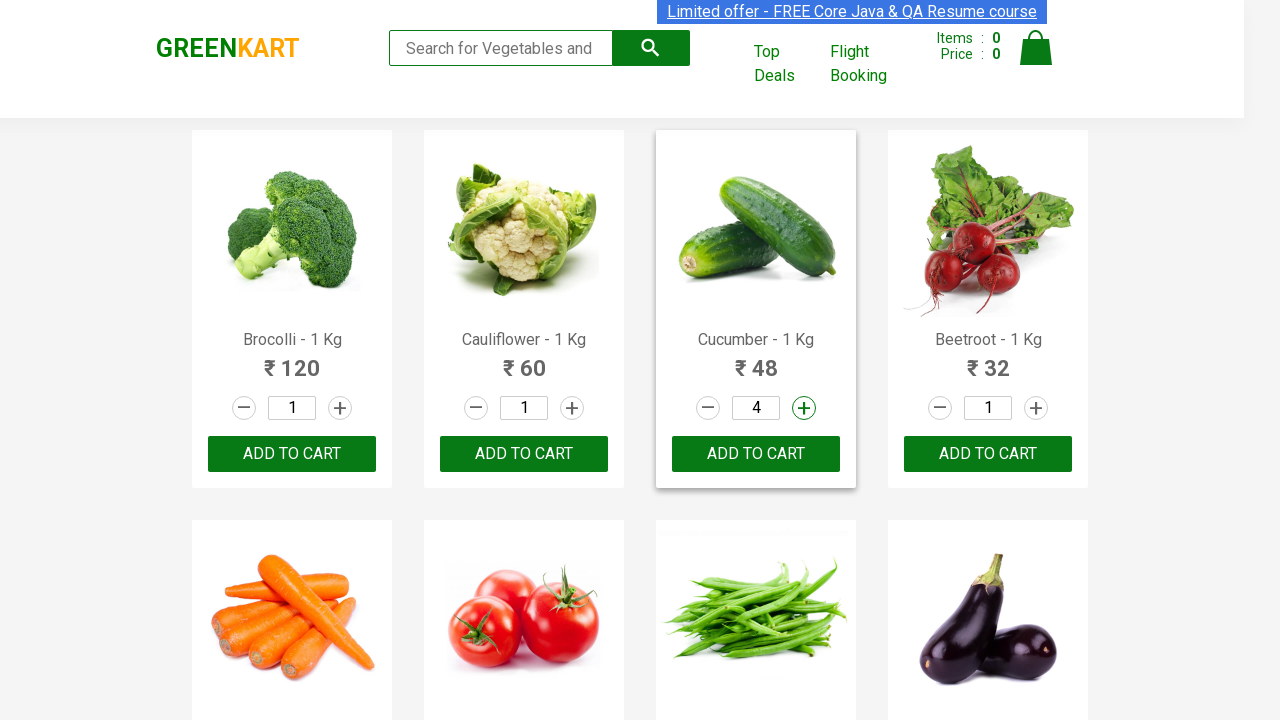

Incremented quantity for Cucumber at (804, 408) on .increment >> nth=2
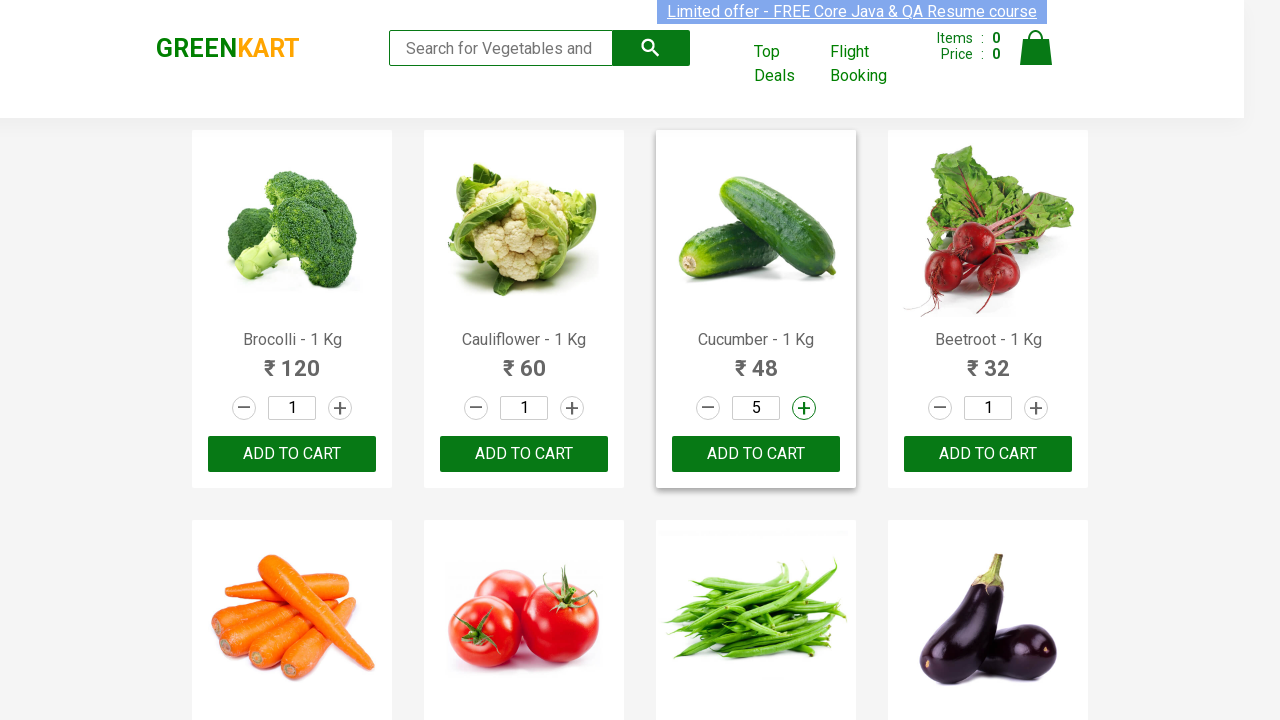

Added Cucumber to cart with quantity 5 at (756, 454) on xpath=//div[@class='product-action']/button >> nth=2
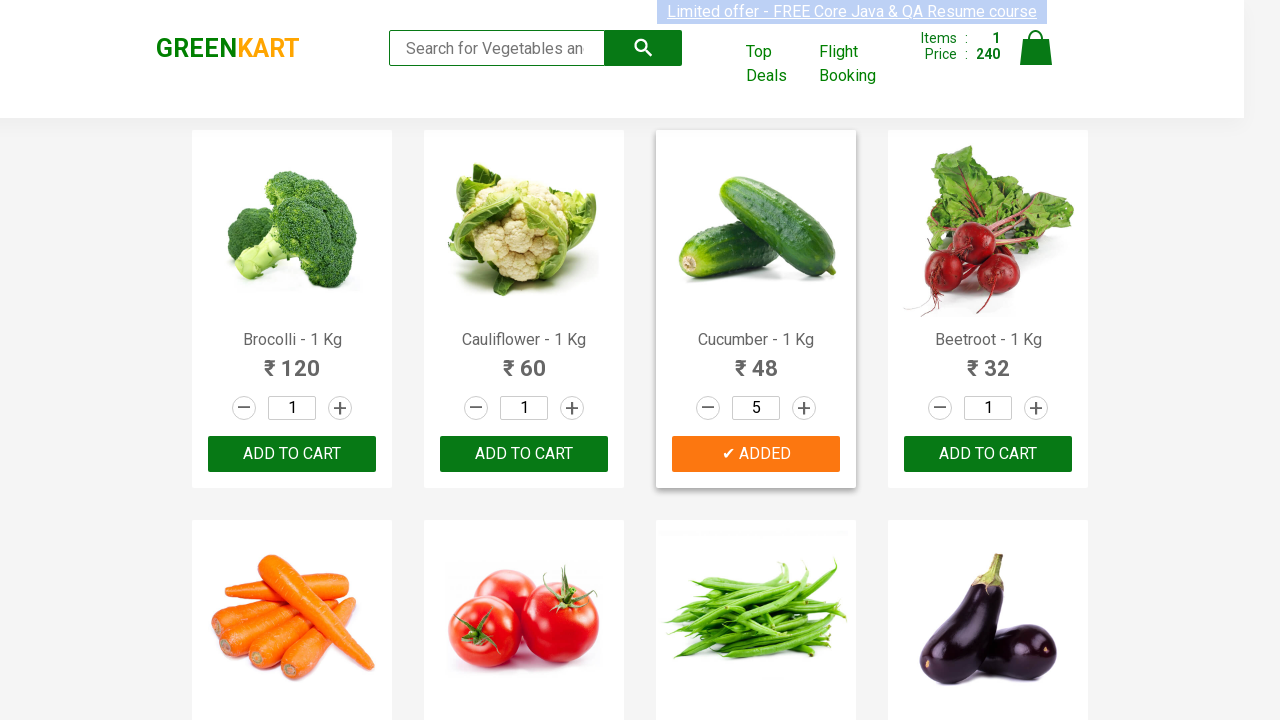

Incremented quantity for Beetroot at (1036, 408) on .increment >> nth=3
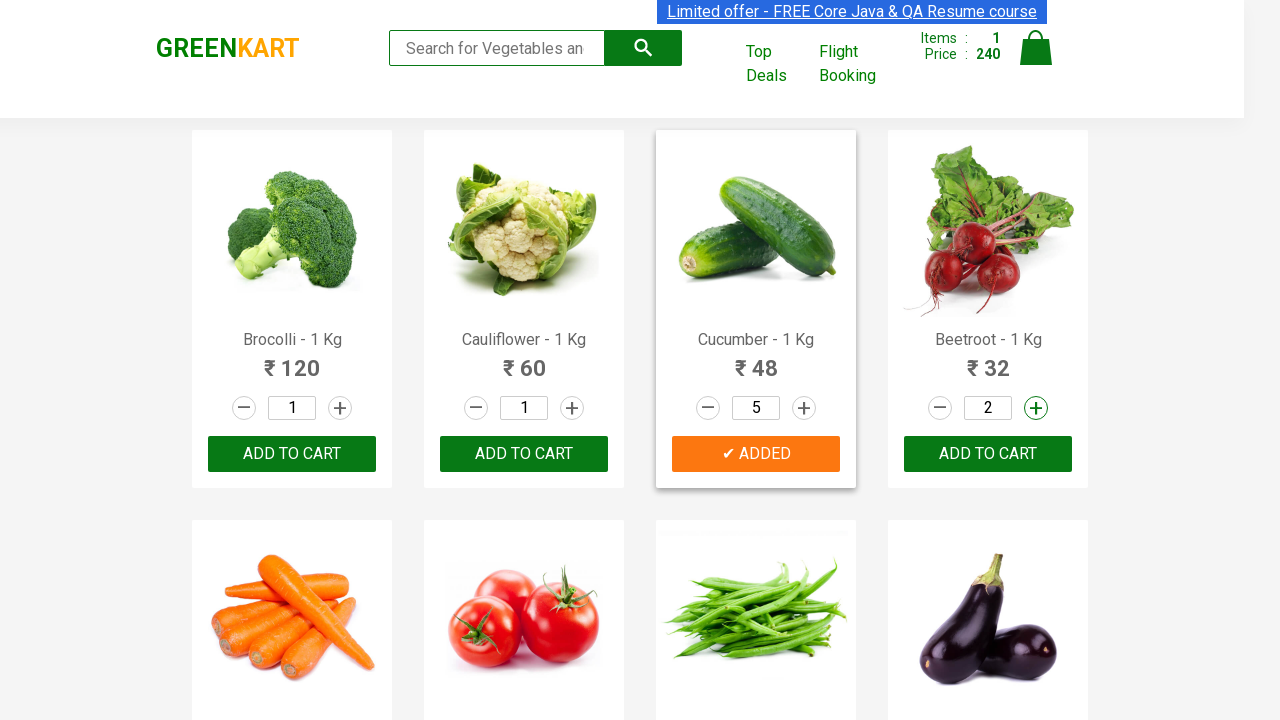

Incremented quantity for Beetroot at (1036, 408) on .increment >> nth=3
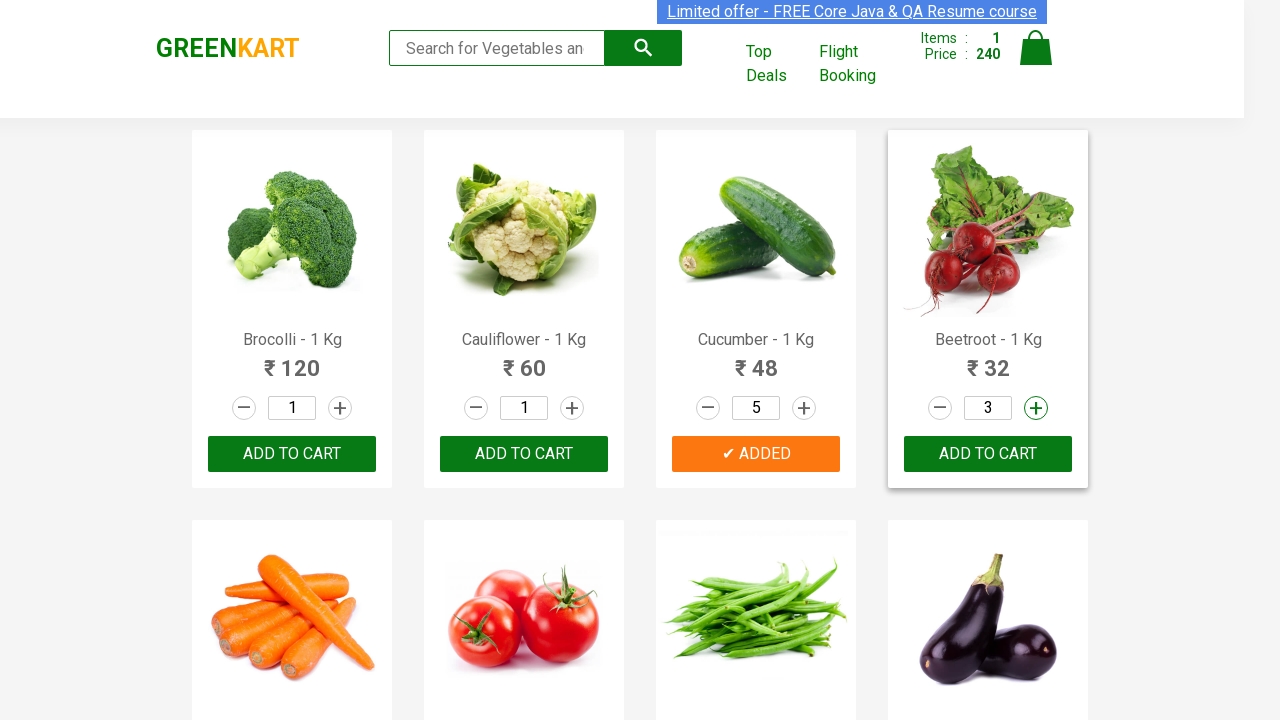

Incremented quantity for Beetroot at (1036, 408) on .increment >> nth=3
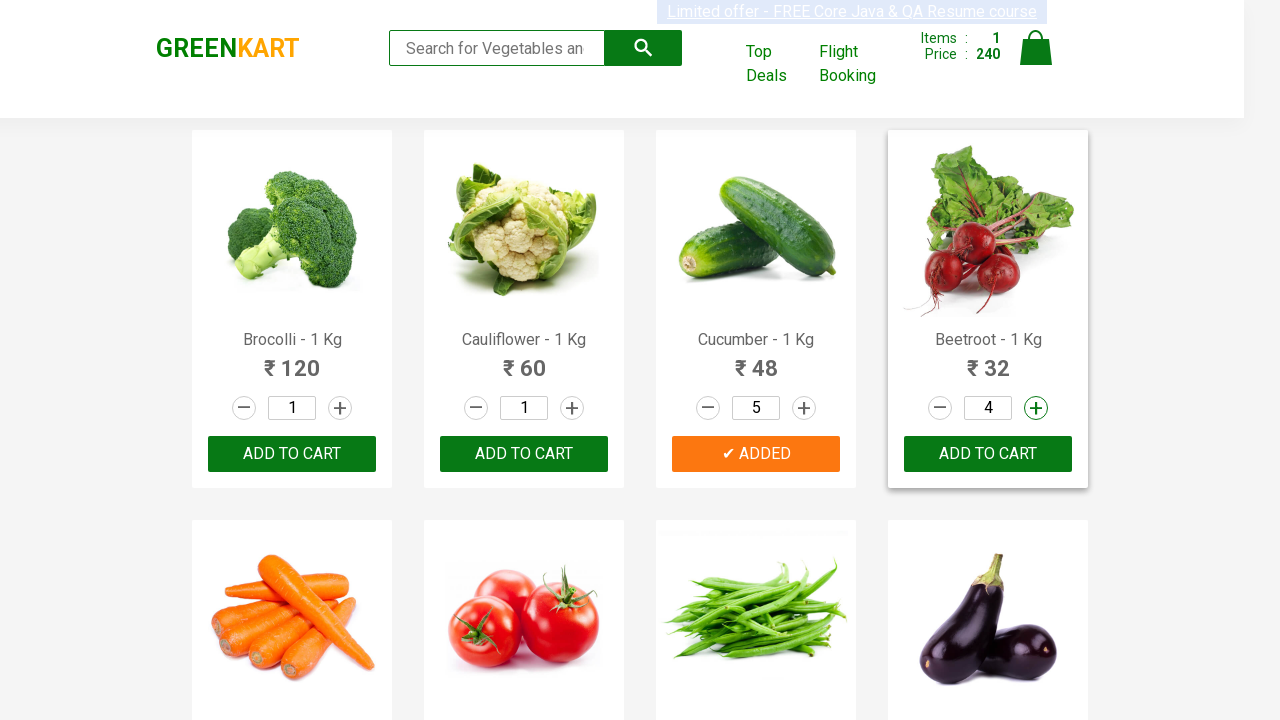

Incremented quantity for Beetroot at (1036, 408) on .increment >> nth=3
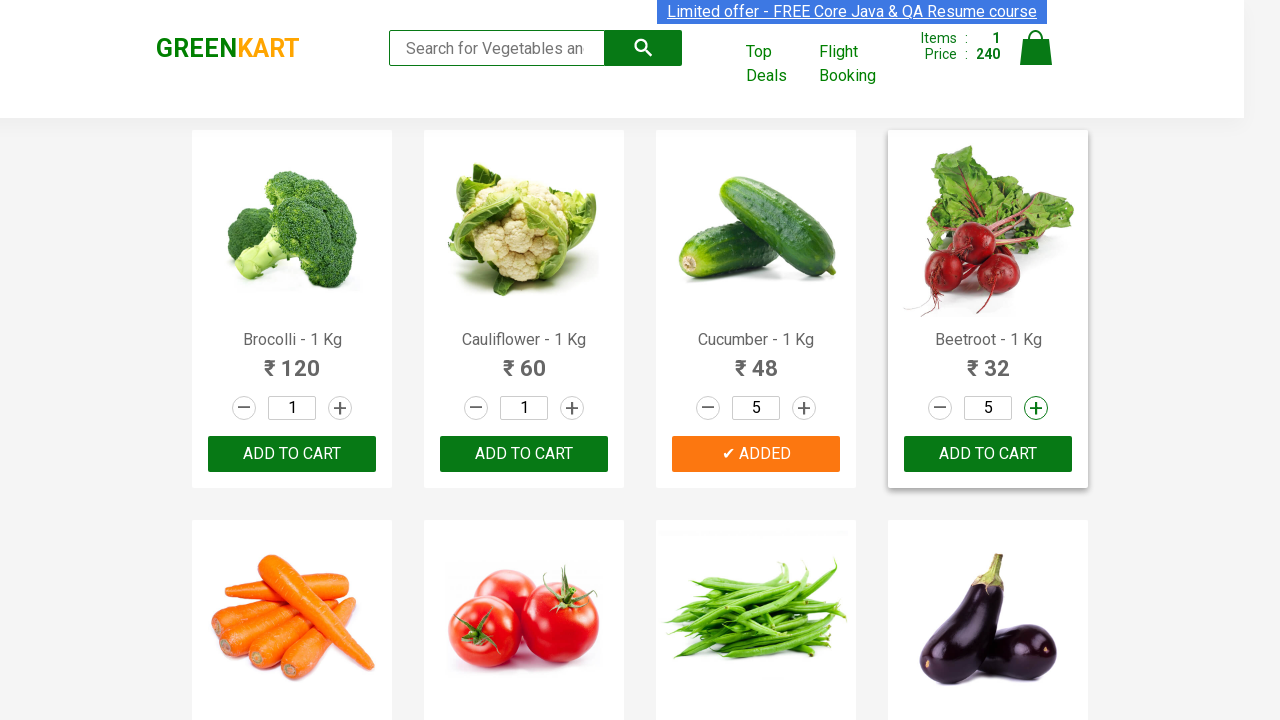

Added Beetroot to cart with quantity 5 at (988, 454) on xpath=//div[@class='product-action']/button >> nth=3
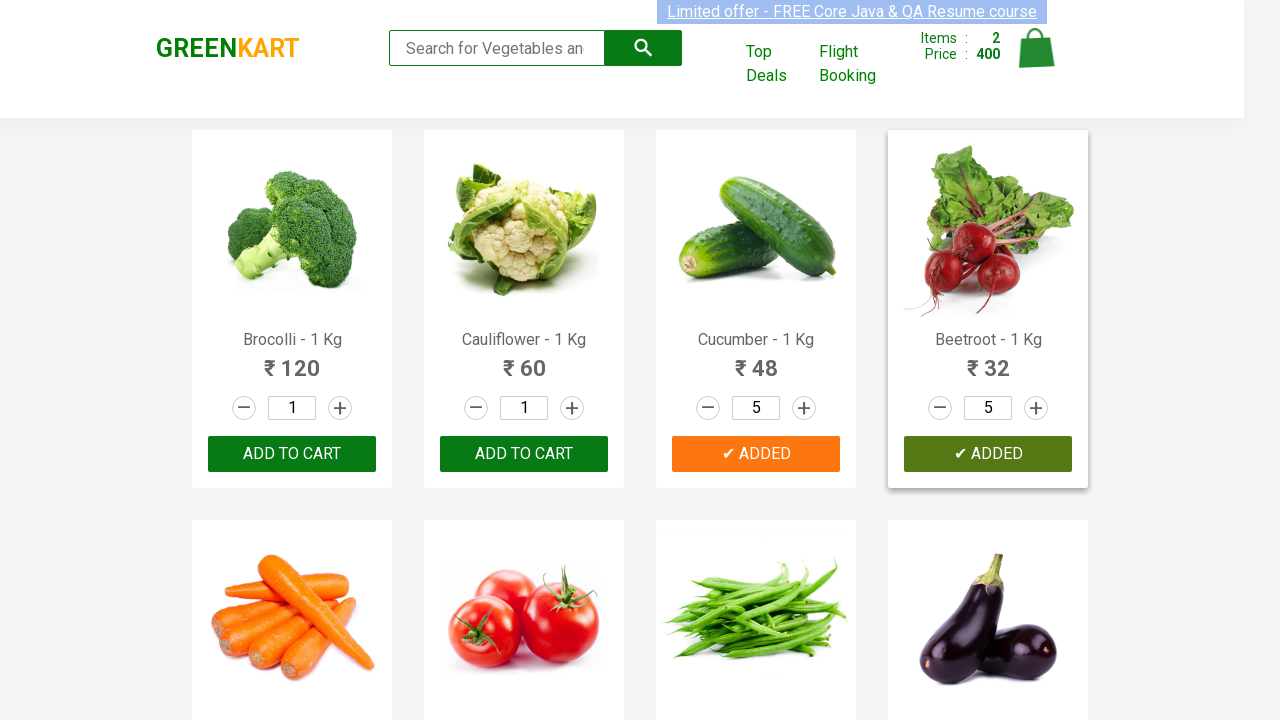

Incremented quantity for Carrot at (340, 360) on .increment >> nth=4
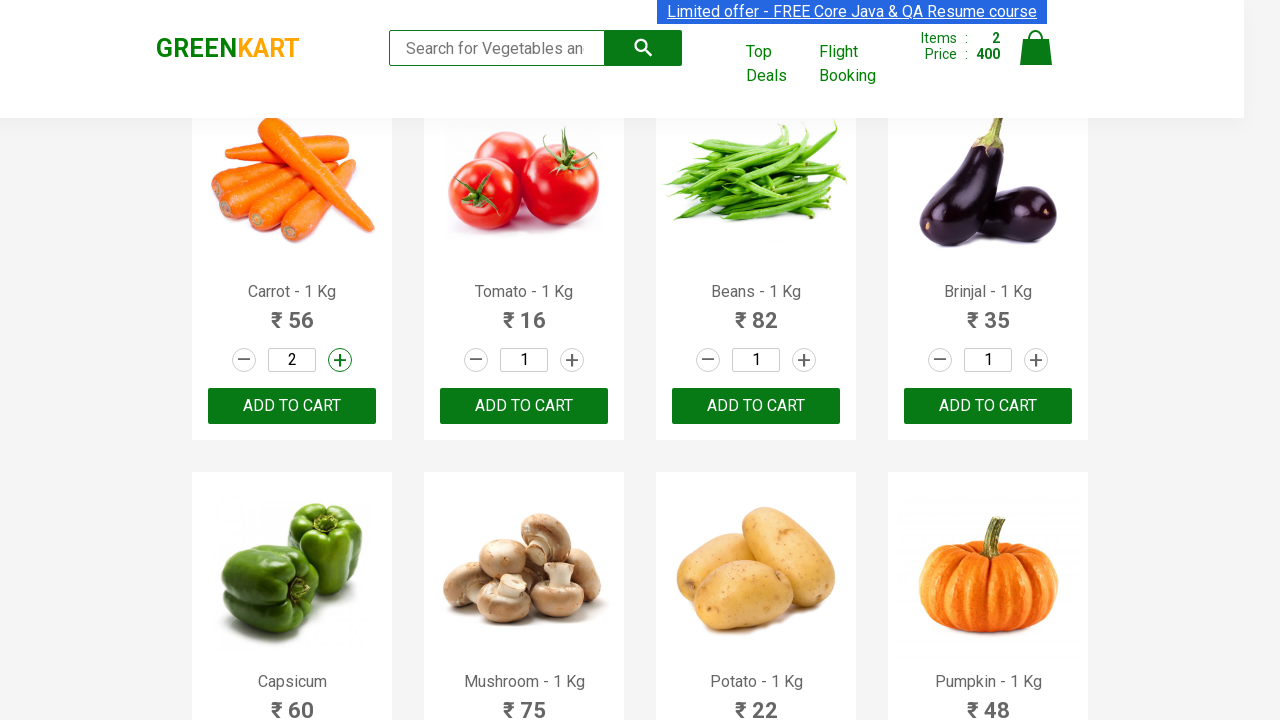

Incremented quantity for Carrot at (340, 360) on .increment >> nth=4
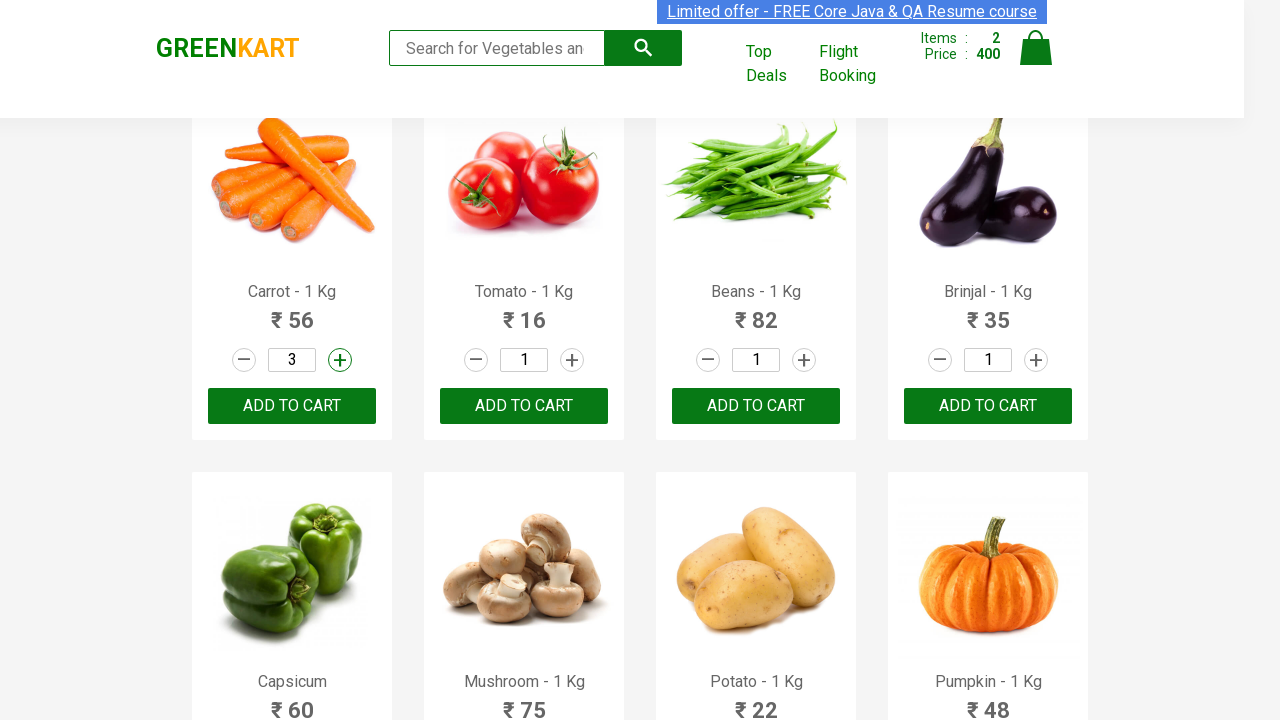

Incremented quantity for Carrot at (340, 360) on .increment >> nth=4
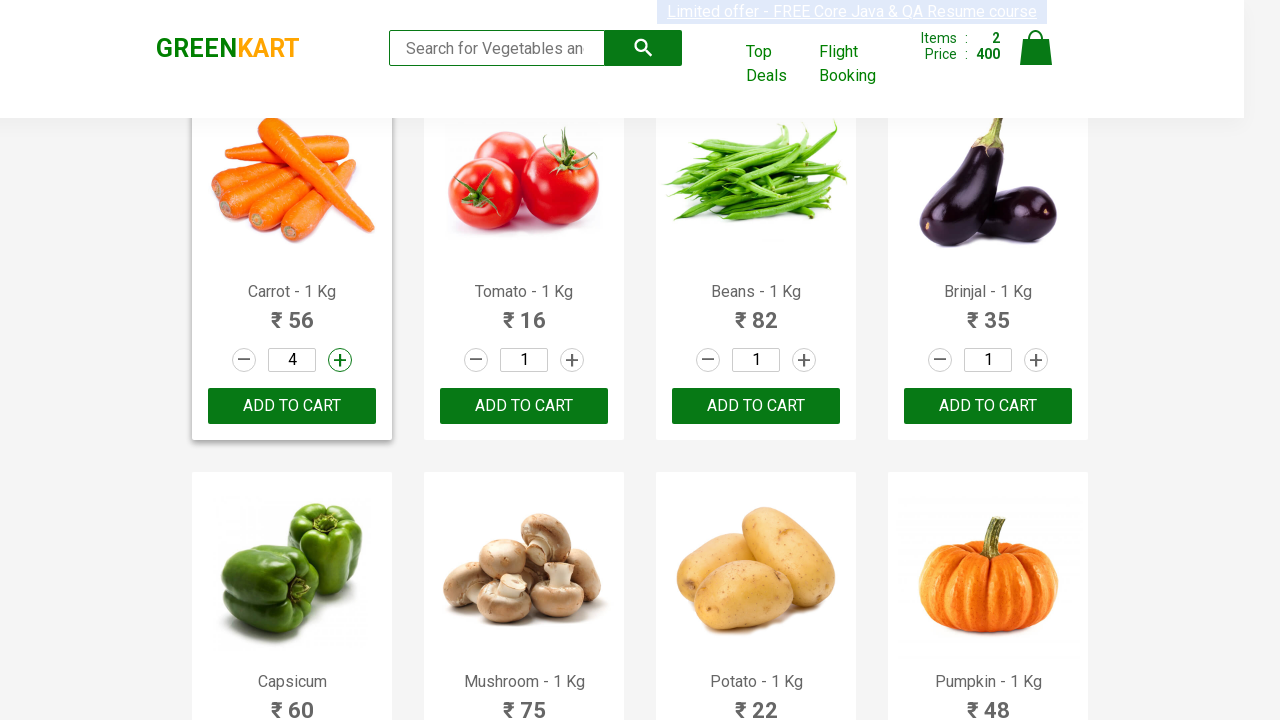

Incremented quantity for Carrot at (340, 360) on .increment >> nth=4
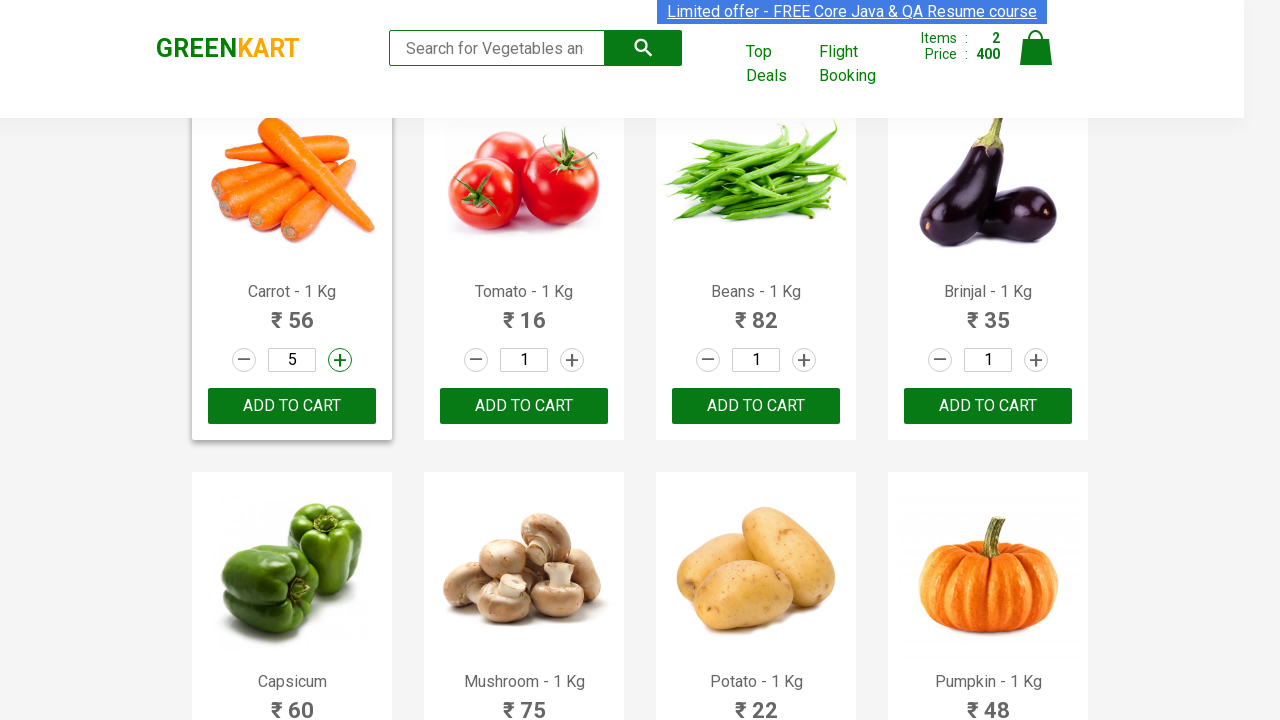

Added Carrot to cart with quantity 5 at (292, 406) on xpath=//div[@class='product-action']/button >> nth=4
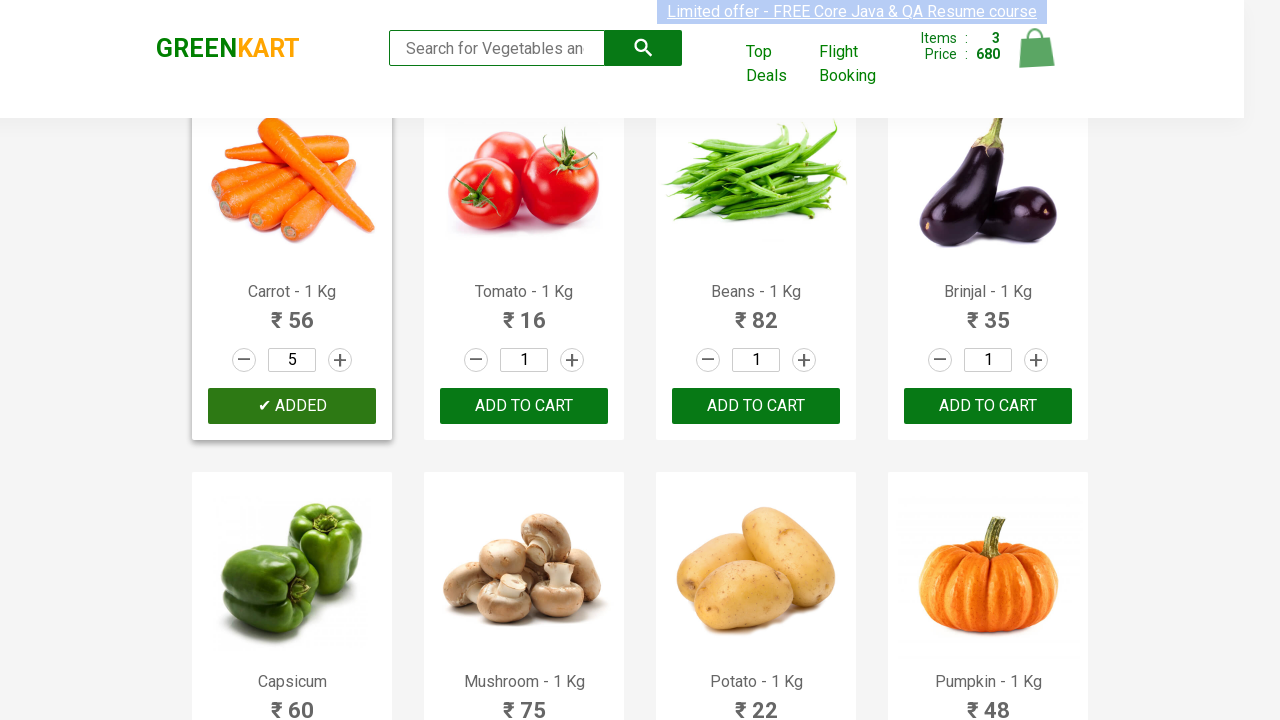

Incremented quantity for Tomato at (572, 360) on .increment >> nth=5
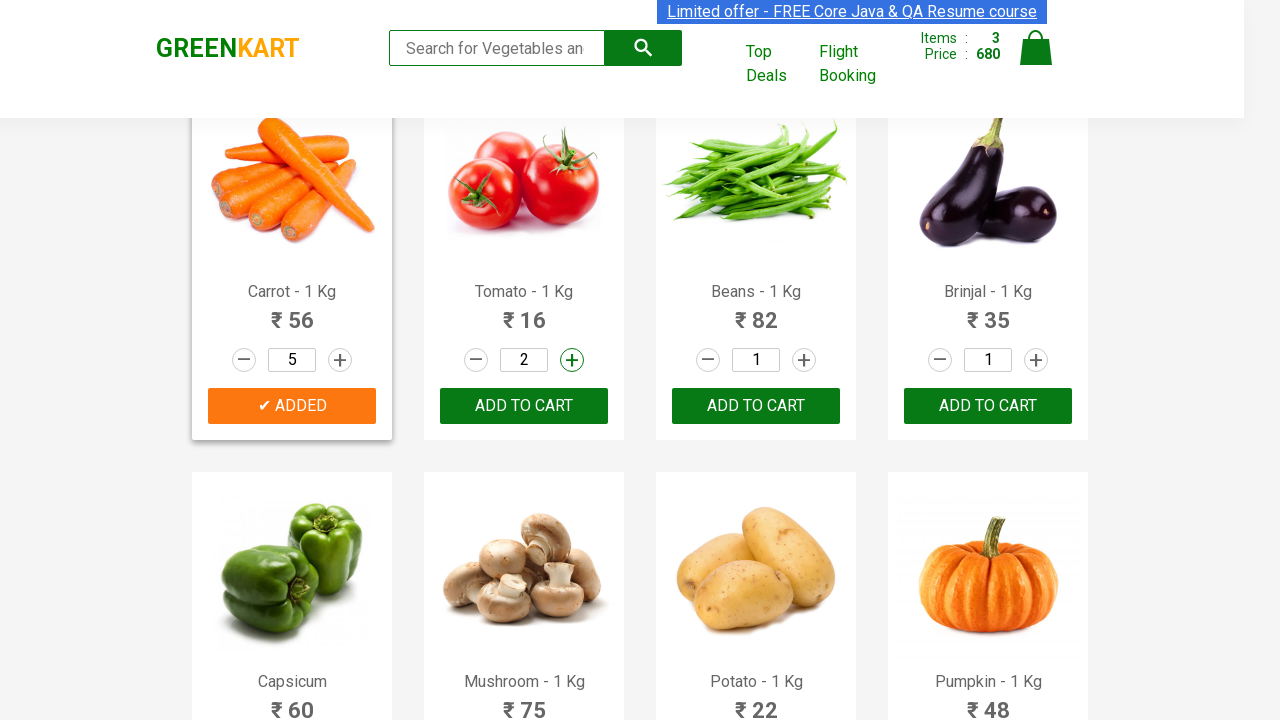

Incremented quantity for Tomato at (572, 360) on .increment >> nth=5
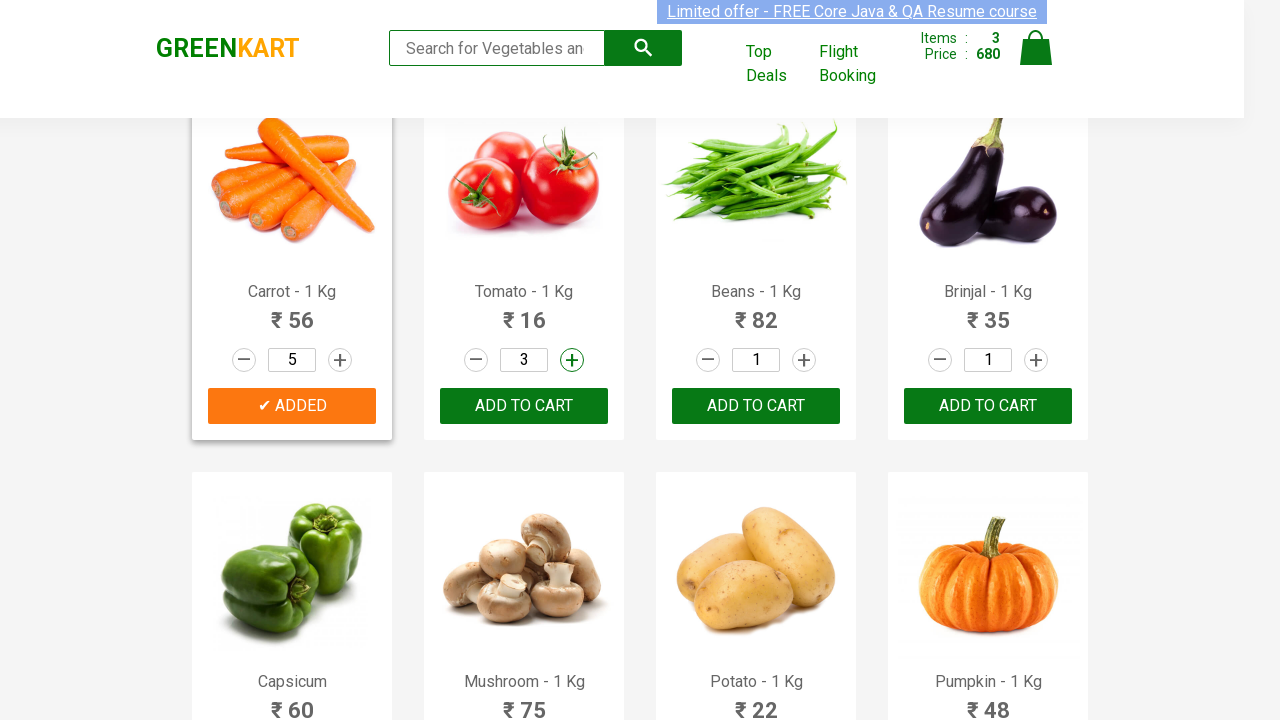

Incremented quantity for Tomato at (572, 360) on .increment >> nth=5
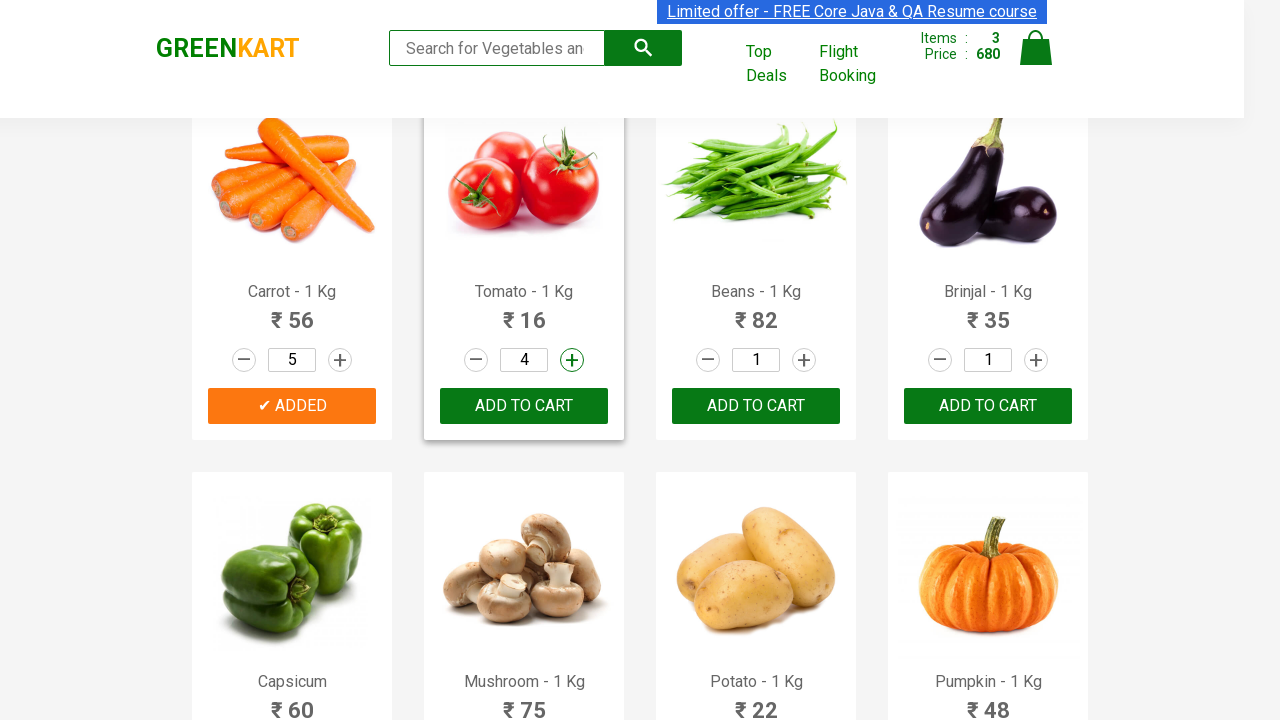

Incremented quantity for Tomato at (572, 360) on .increment >> nth=5
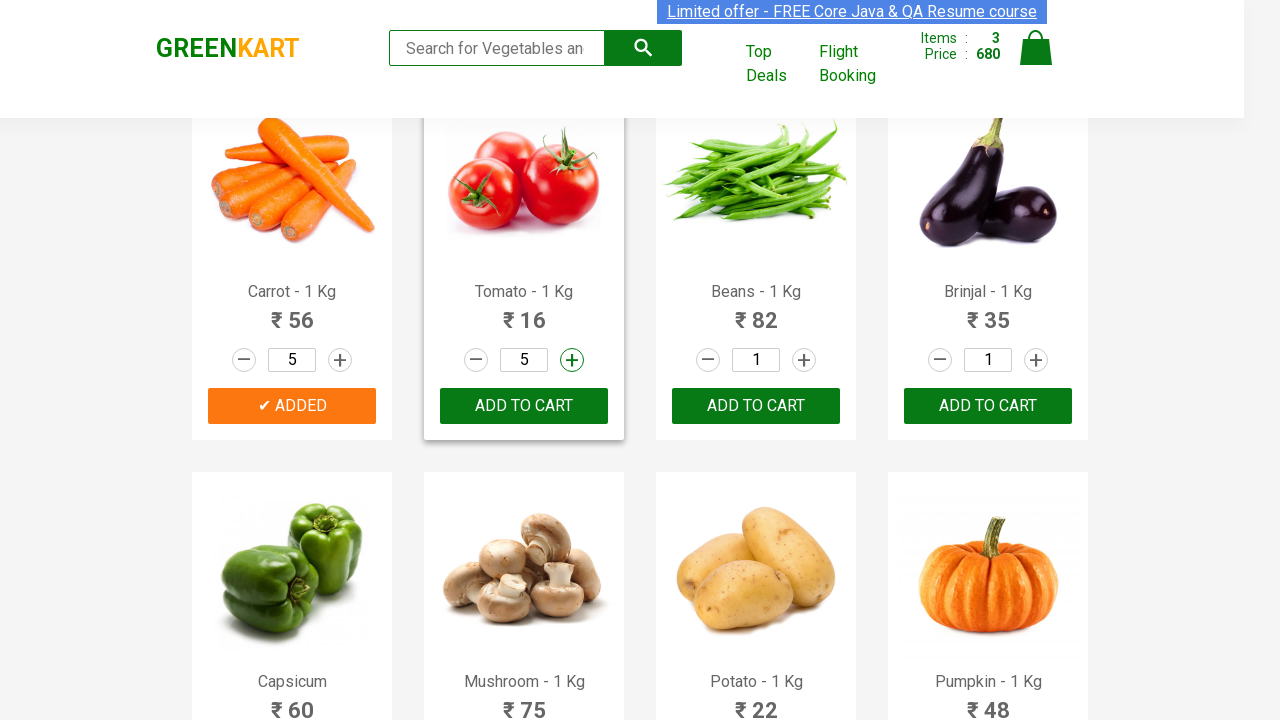

Added Tomato to cart with quantity 5 at (524, 406) on xpath=//div[@class='product-action']/button >> nth=5
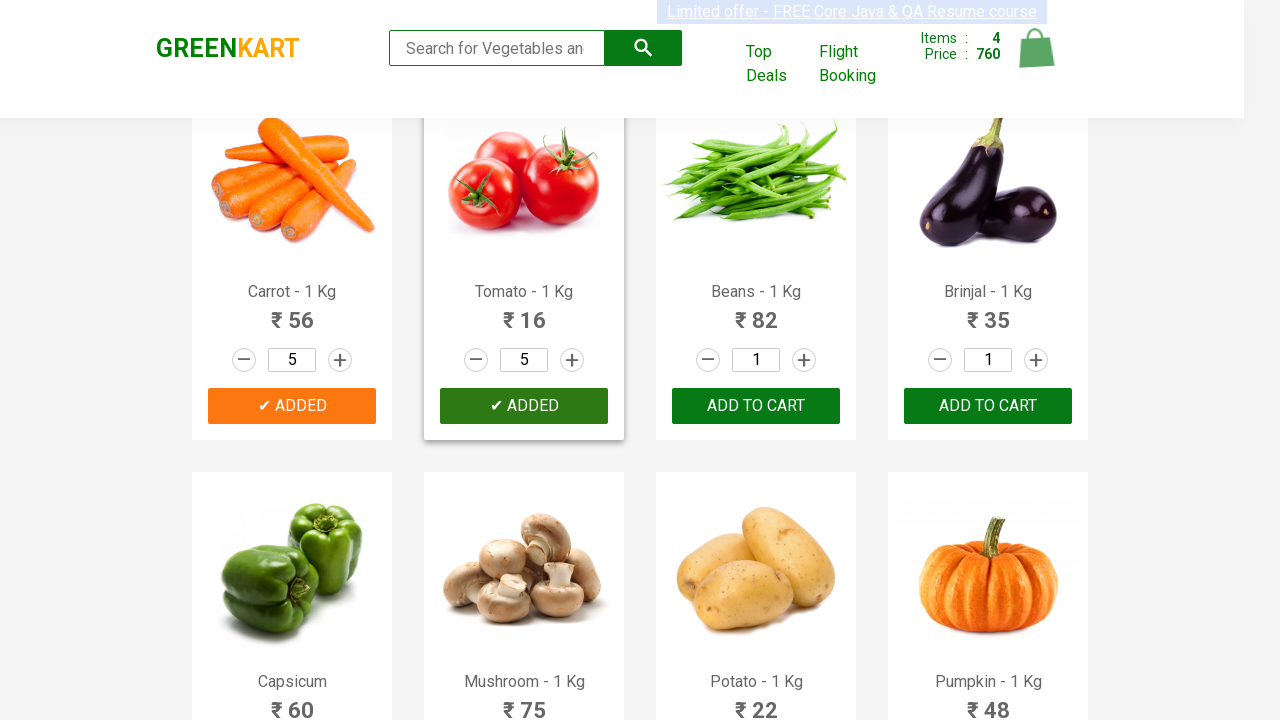

Clicked cart icon to view shopping cart at (1036, 48) on img[alt='Cart']
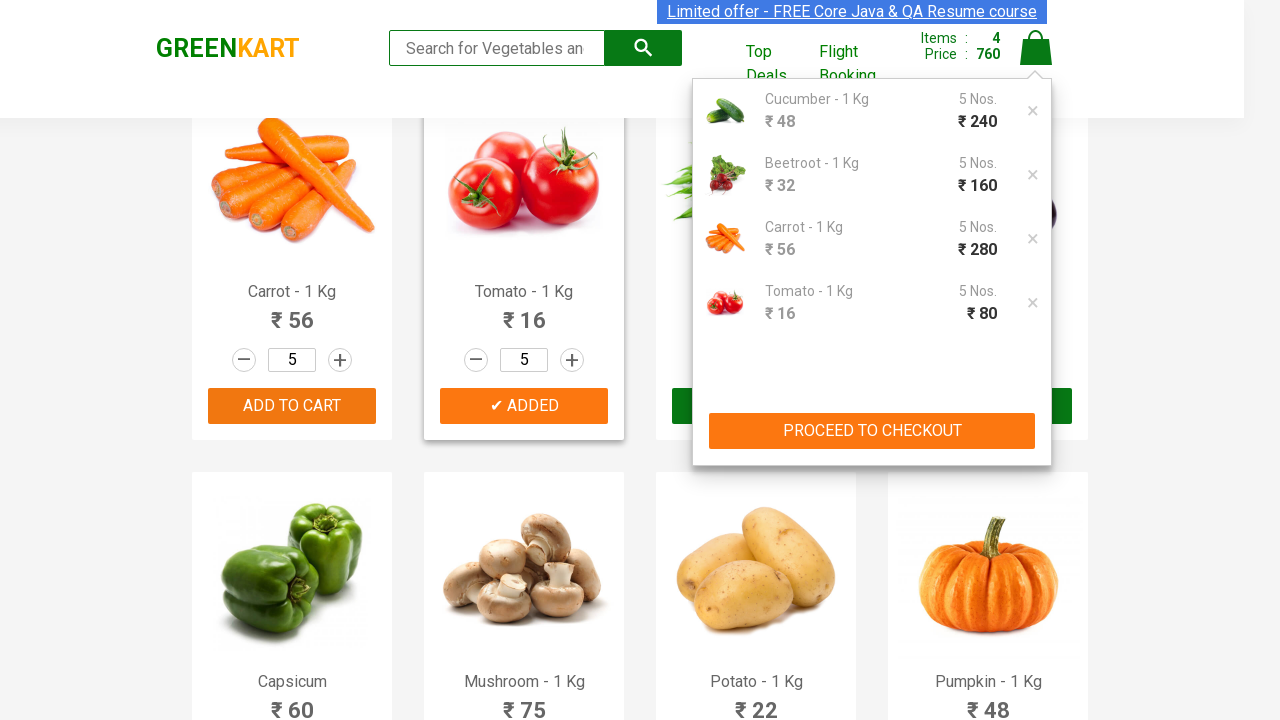

Clicked proceed to checkout button at (872, 431) on xpath=//button[text()='PROCEED TO CHECKOUT']
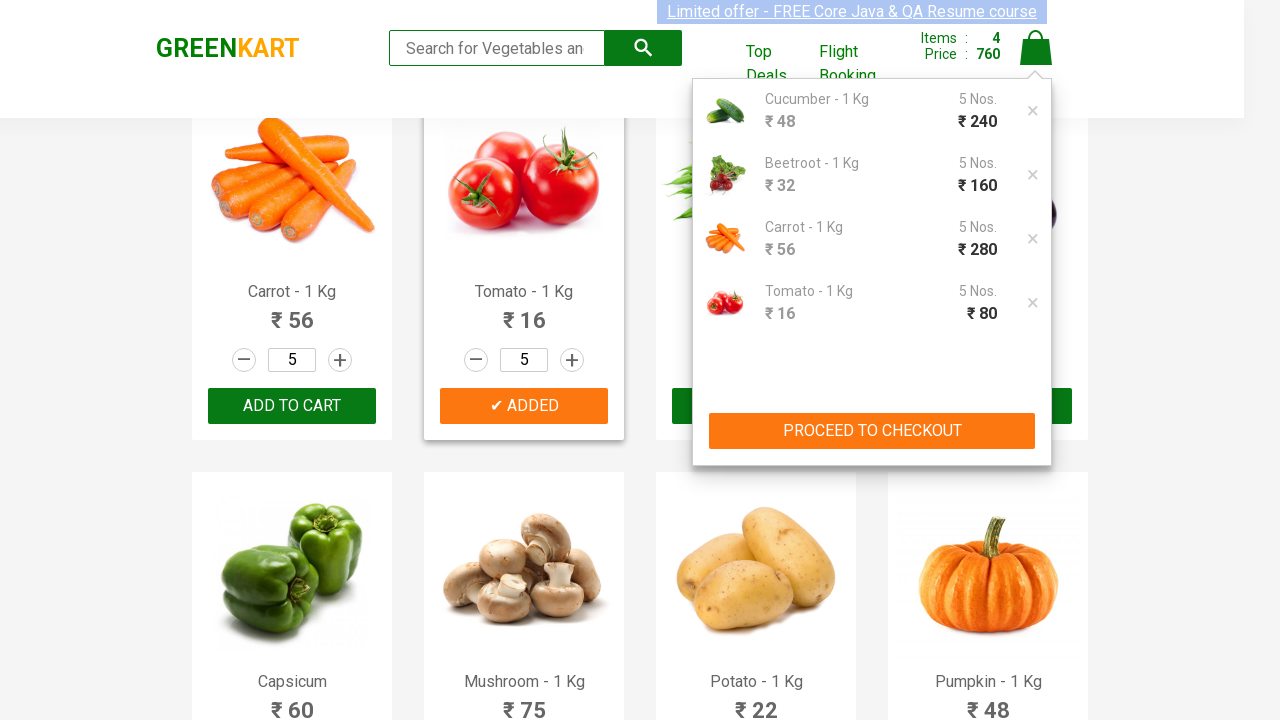

Entered promo code 'rahulshettyacademy' in checkout form on //input[@class='promoCode']
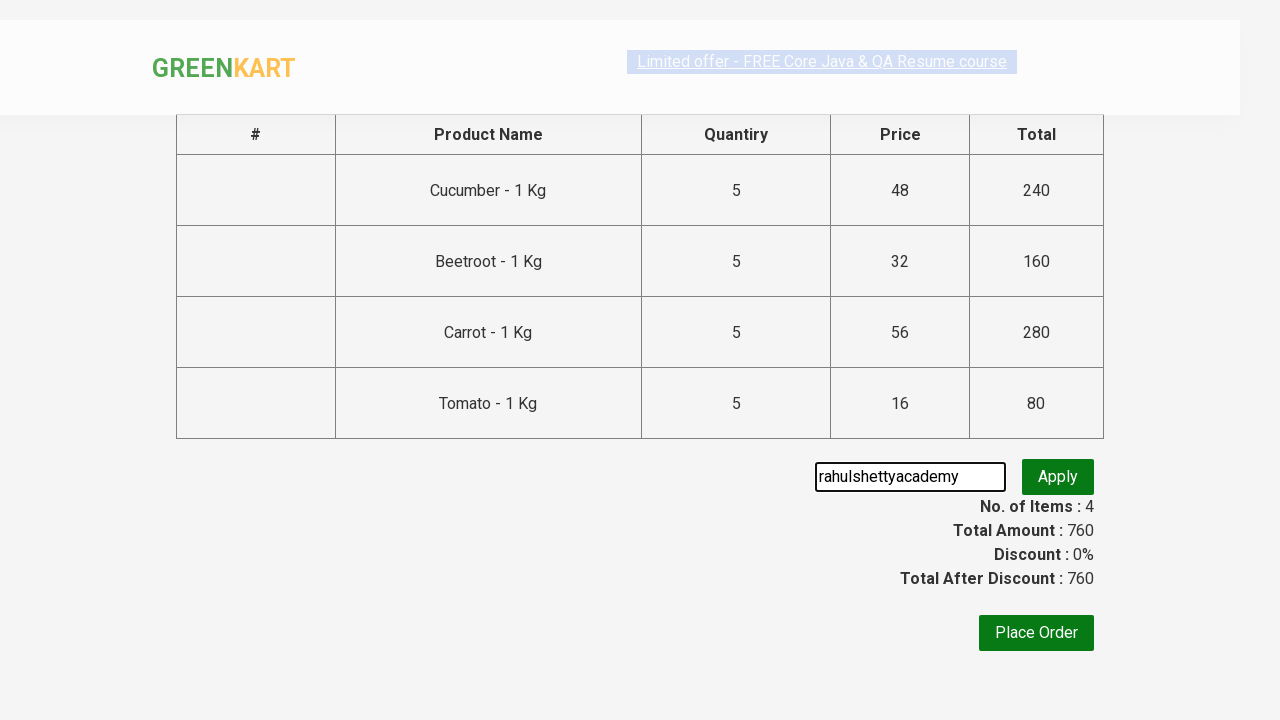

Clicked apply promo button to validate code at (1058, 477) on button.promoBtn
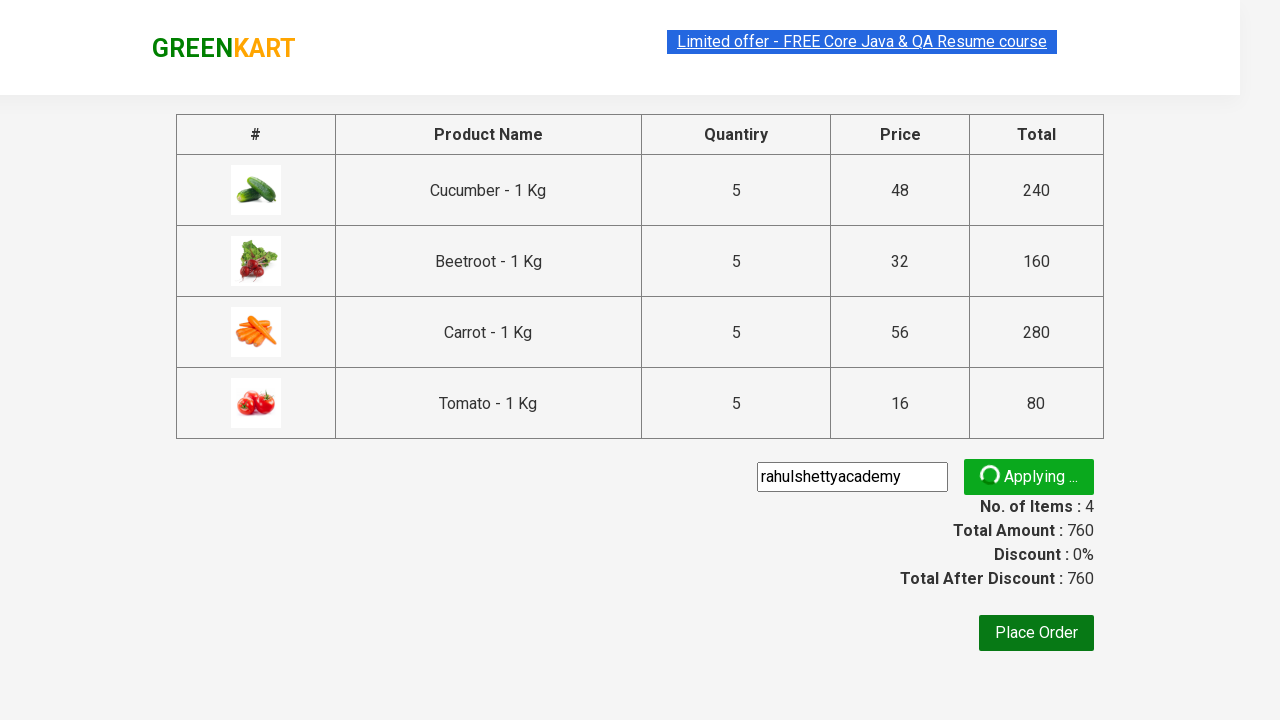

Promo code validation message appeared
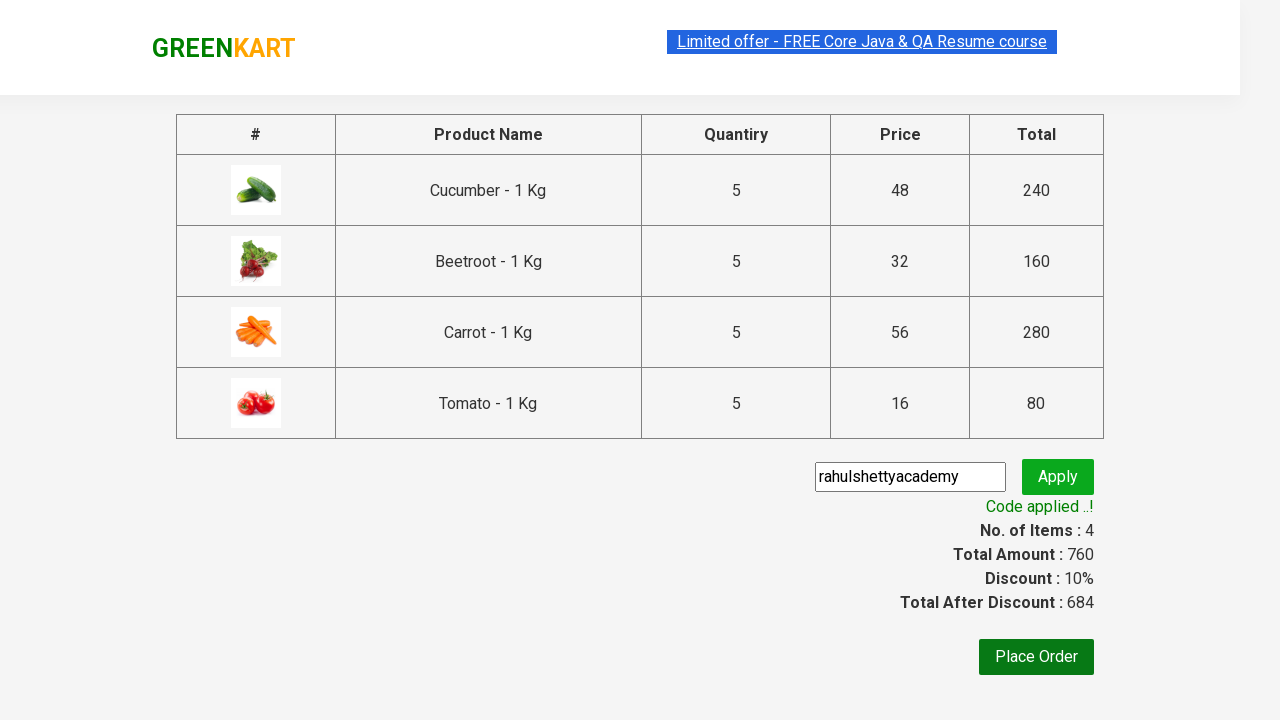

Retrieved promo info message: Code applied ..!
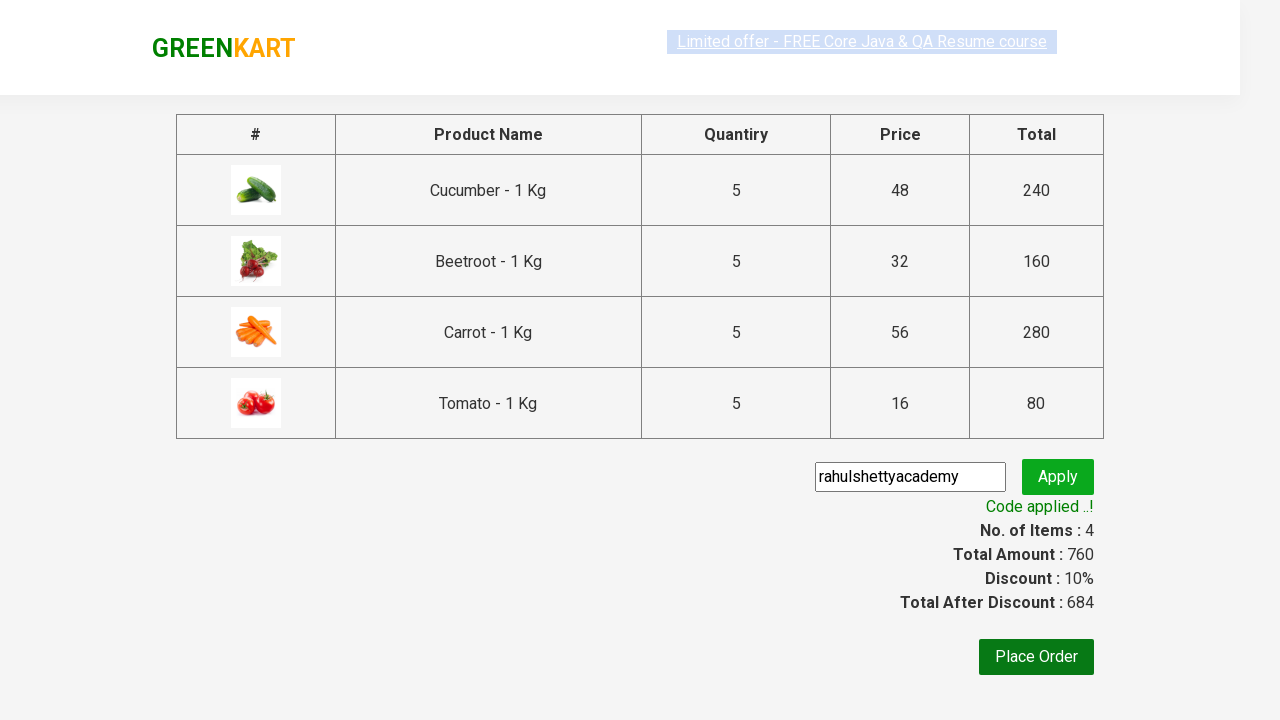

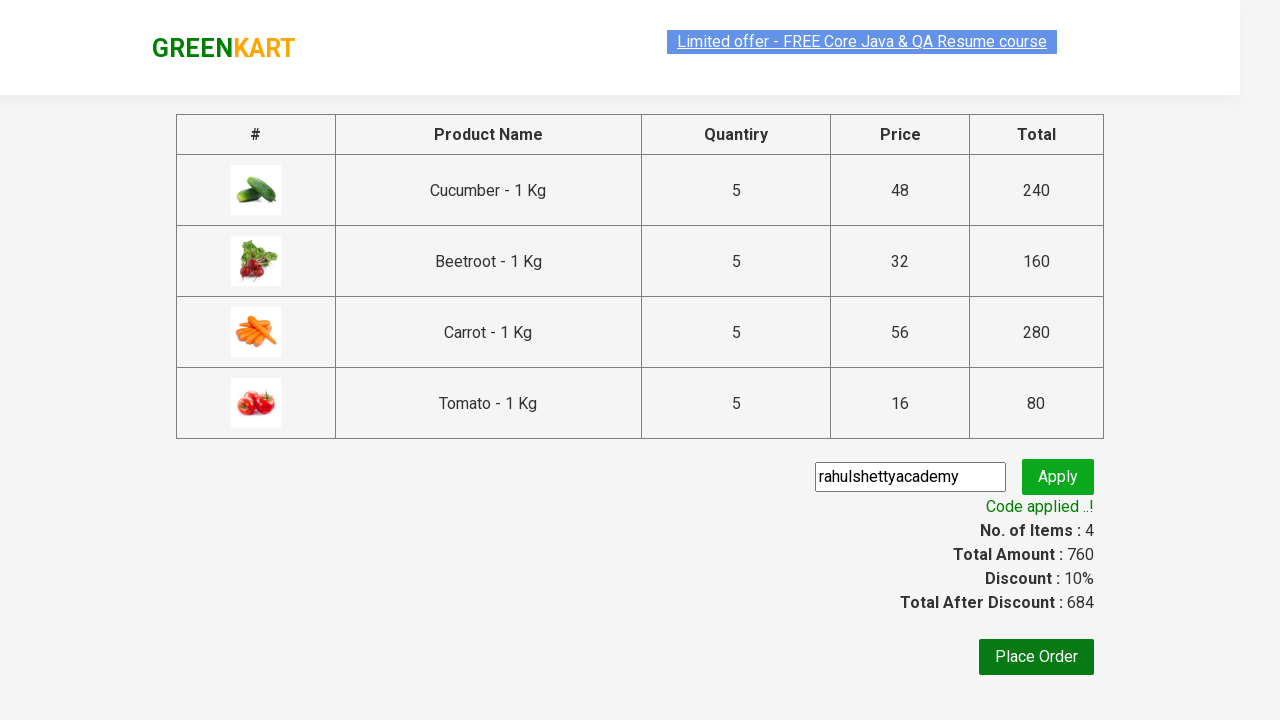